Tests AJIO's search and filtering functionality by searching for bags, applying gender and category filters, and verifying the results display

Starting URL: https://www.ajio.com/

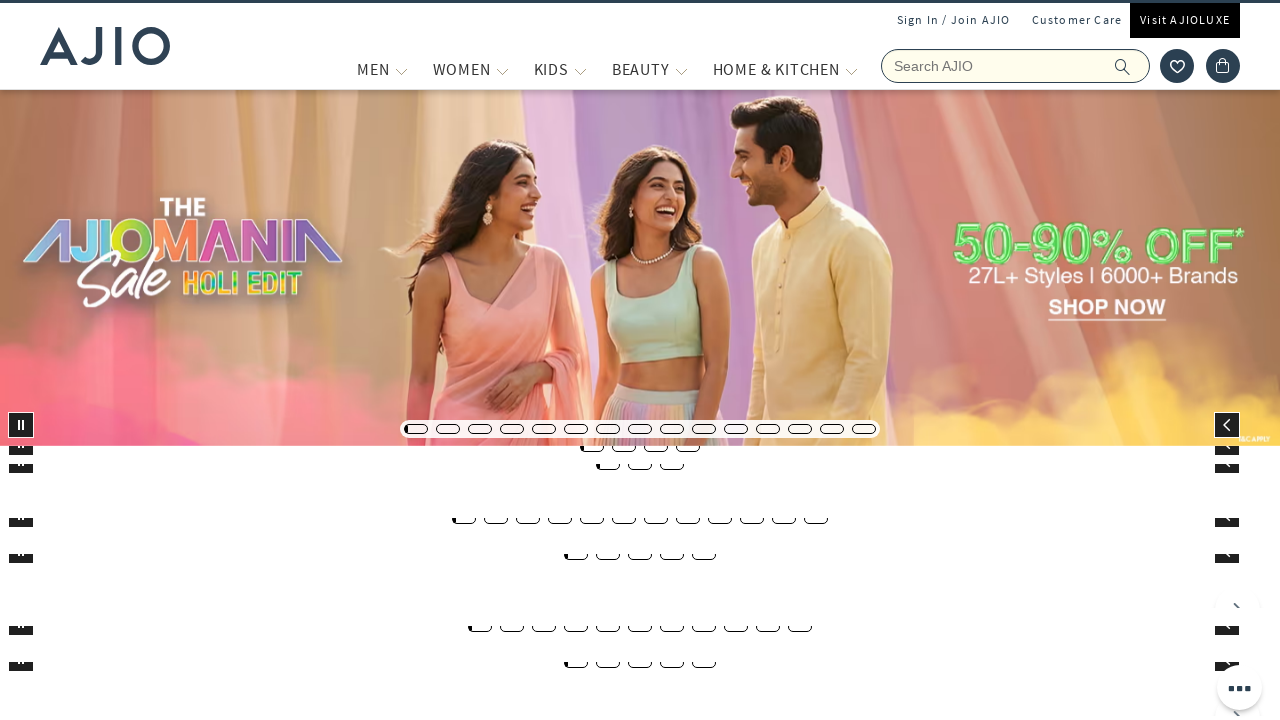

Filled search field with 'Bags' on input[name='searchVal']
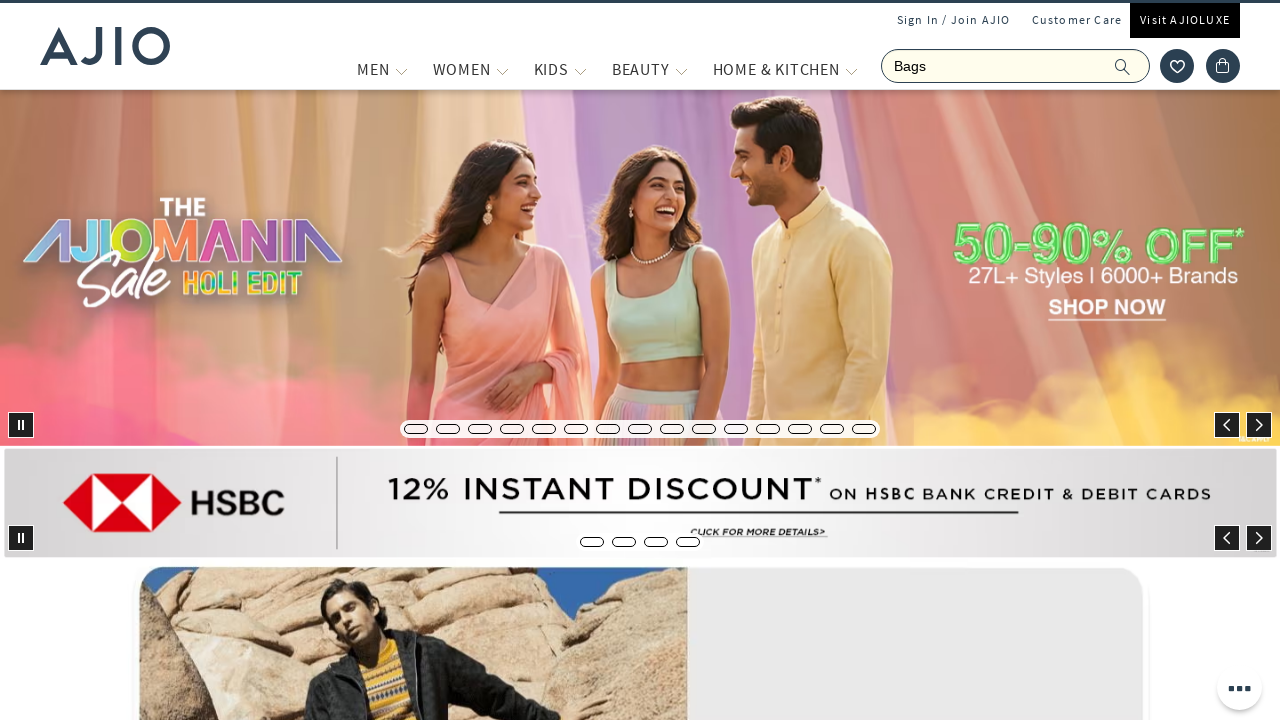

Clicked search button at (1123, 66) on .ic-search
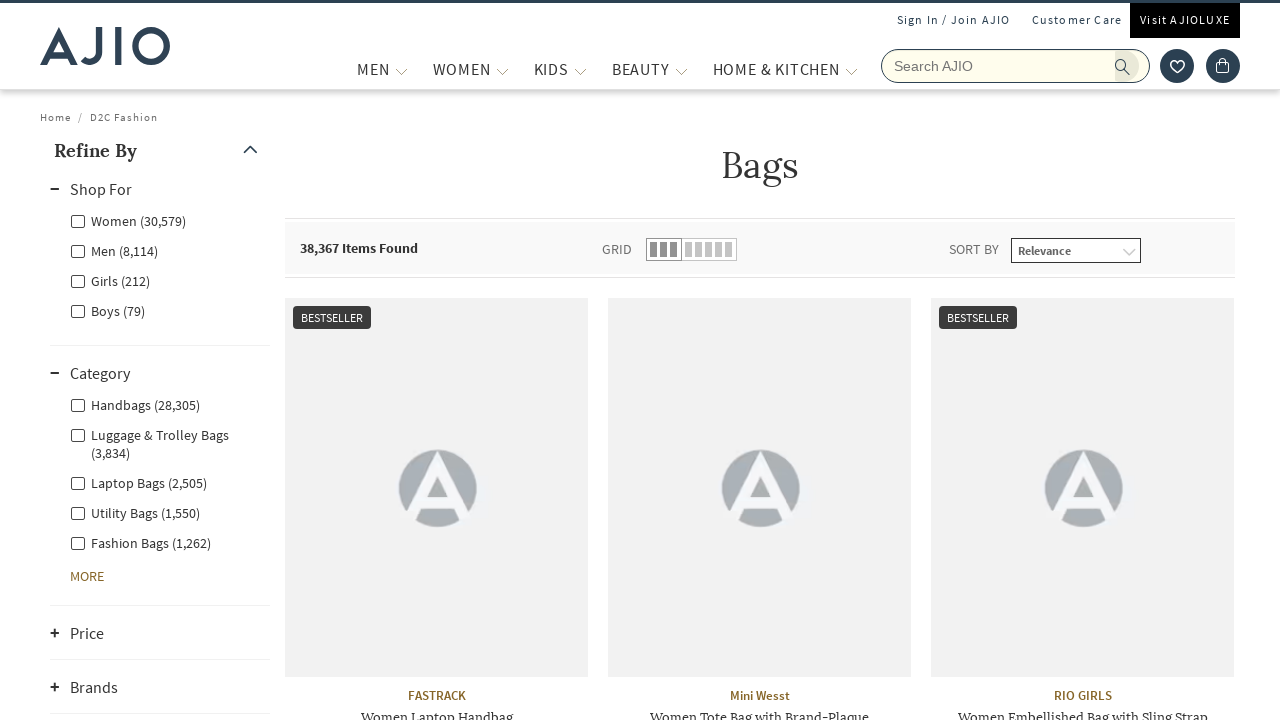

Applied Men gender filter at (114, 250) on xpath=//label[contains(text(), 'Men')]
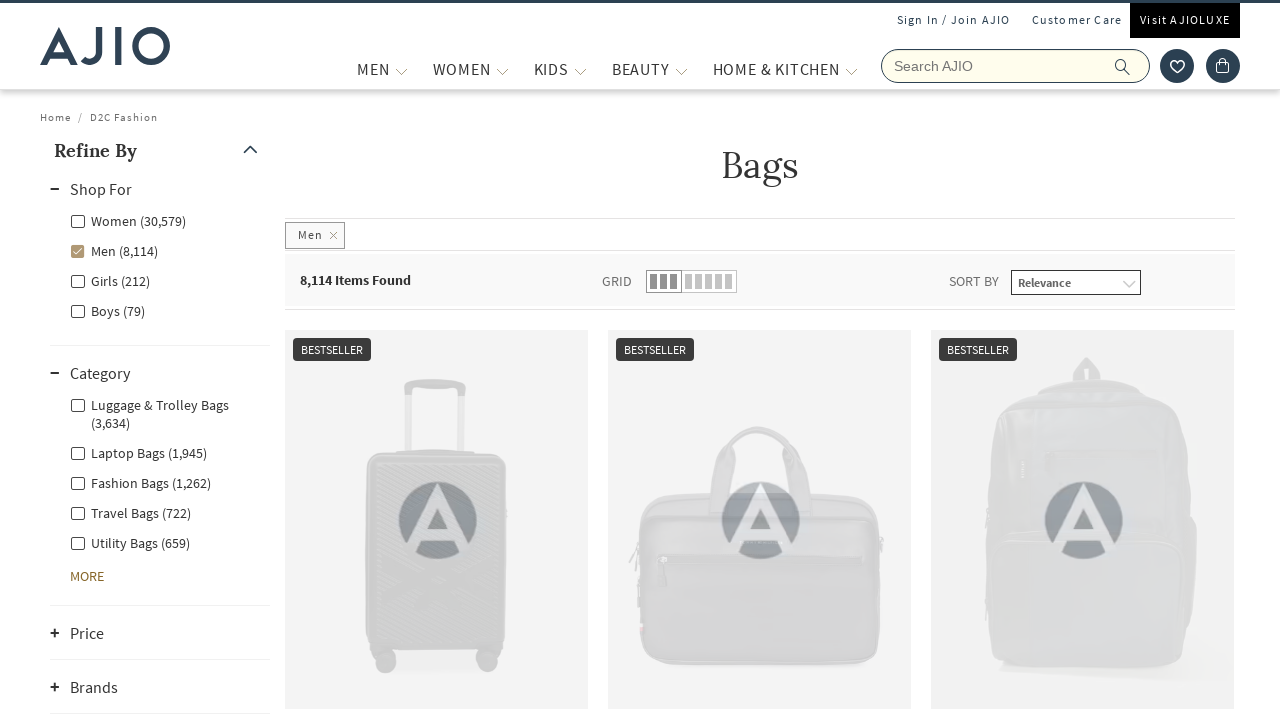

Applied Fashion Bags category filter at (140, 482) on xpath=//label[contains(@class,'Fashion Bags')]
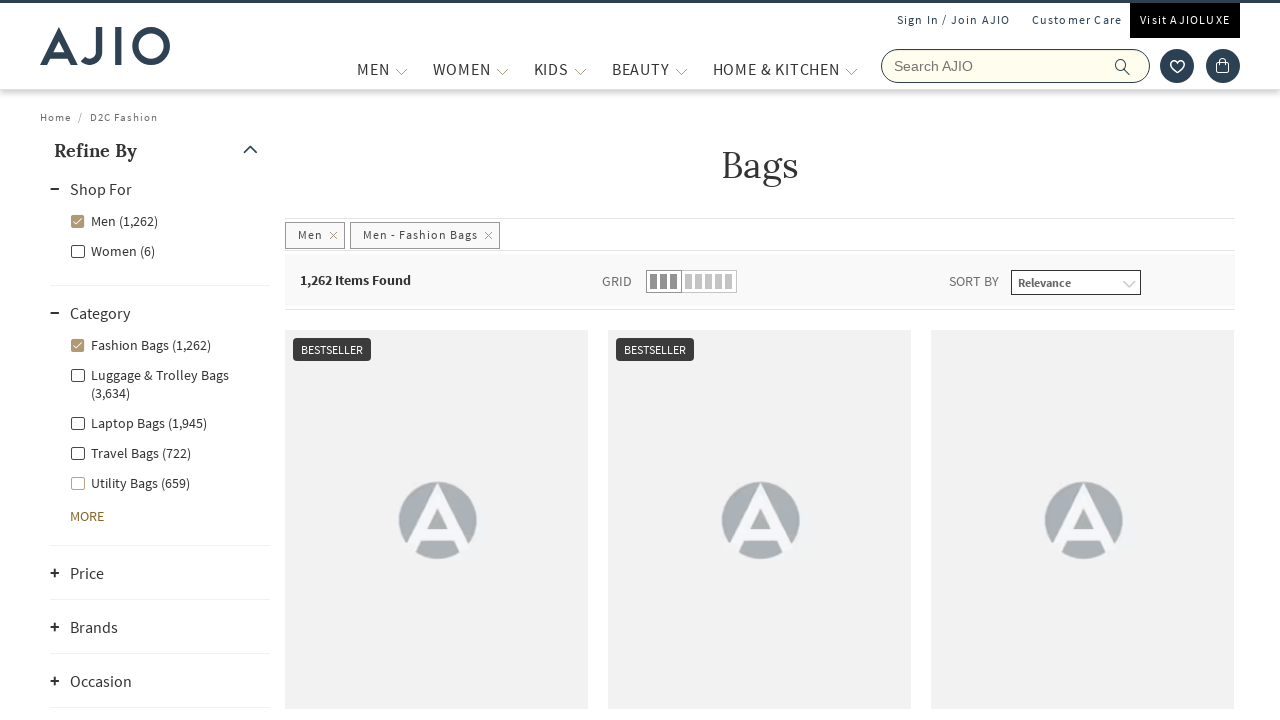

Search results loaded - results length element appeared
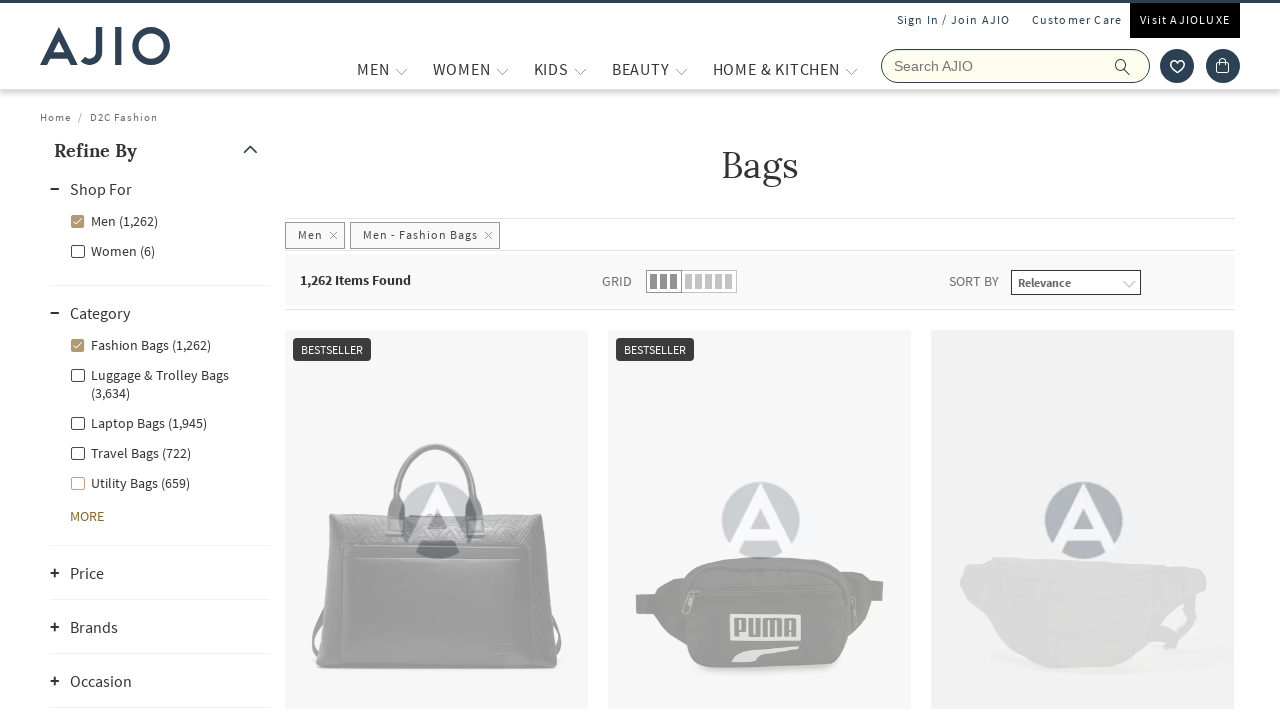

Brand elements are now visible on the page
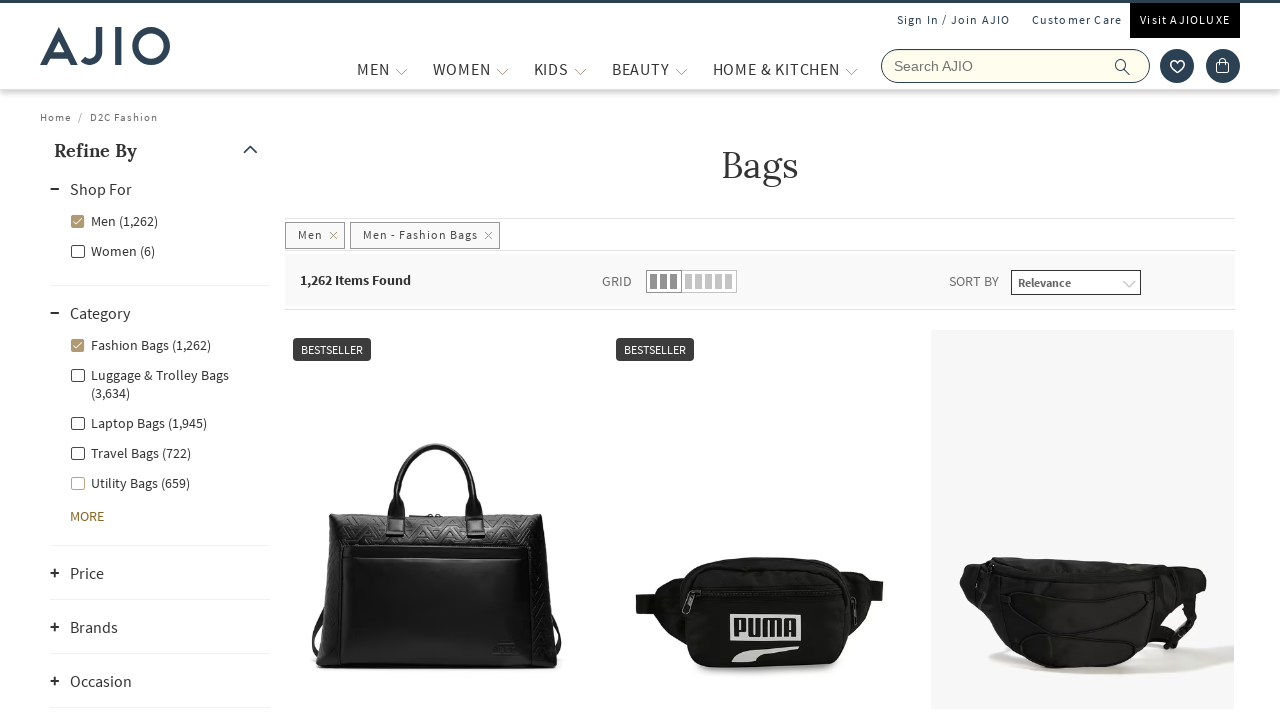

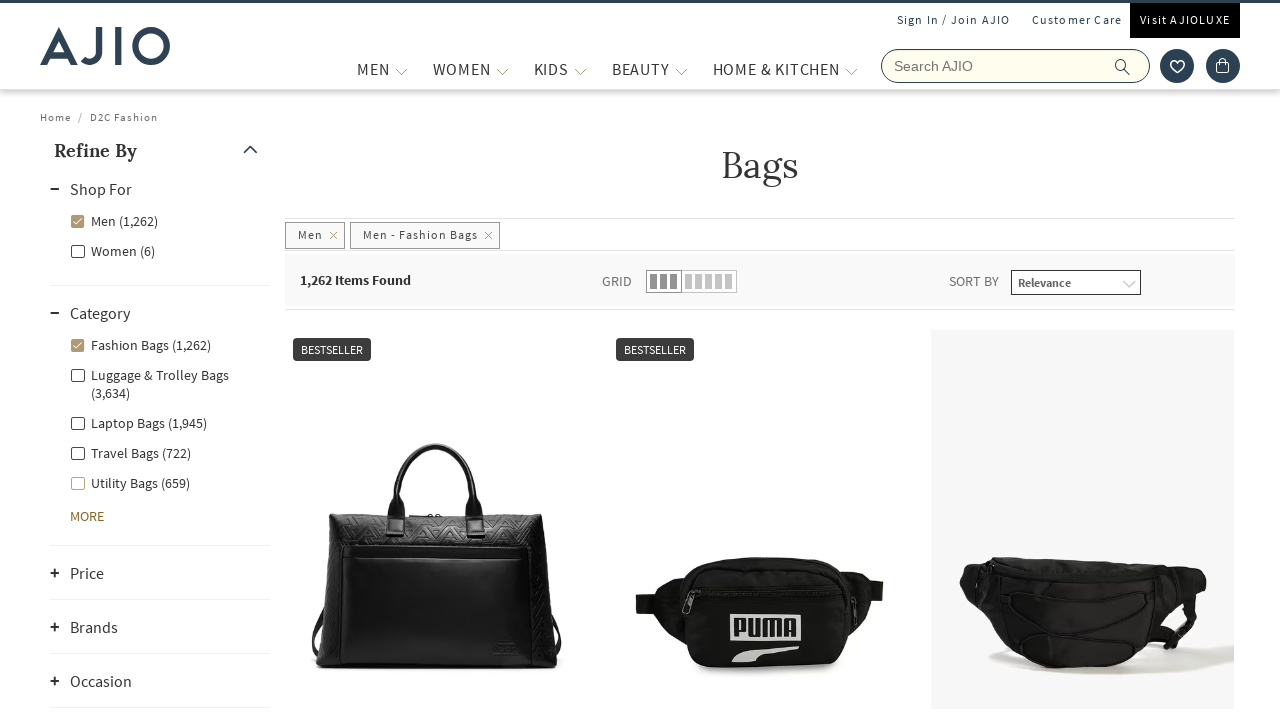